Tests user registration functionality by filling in username, selecting a role from dropdown, entering password, and clicking the register button

Starting URL: https://serlip06.github.io/fe_ATS_serli/pages/register.html

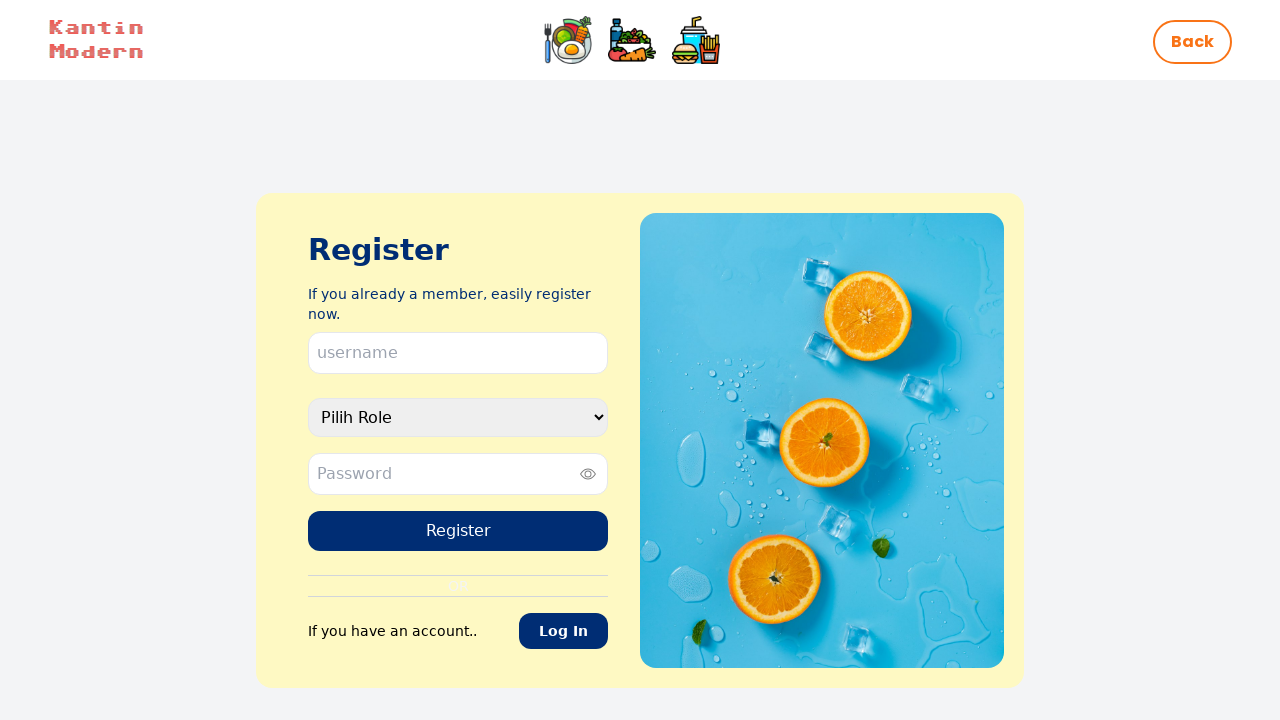

Filled username field with 'NewUser789' on #username
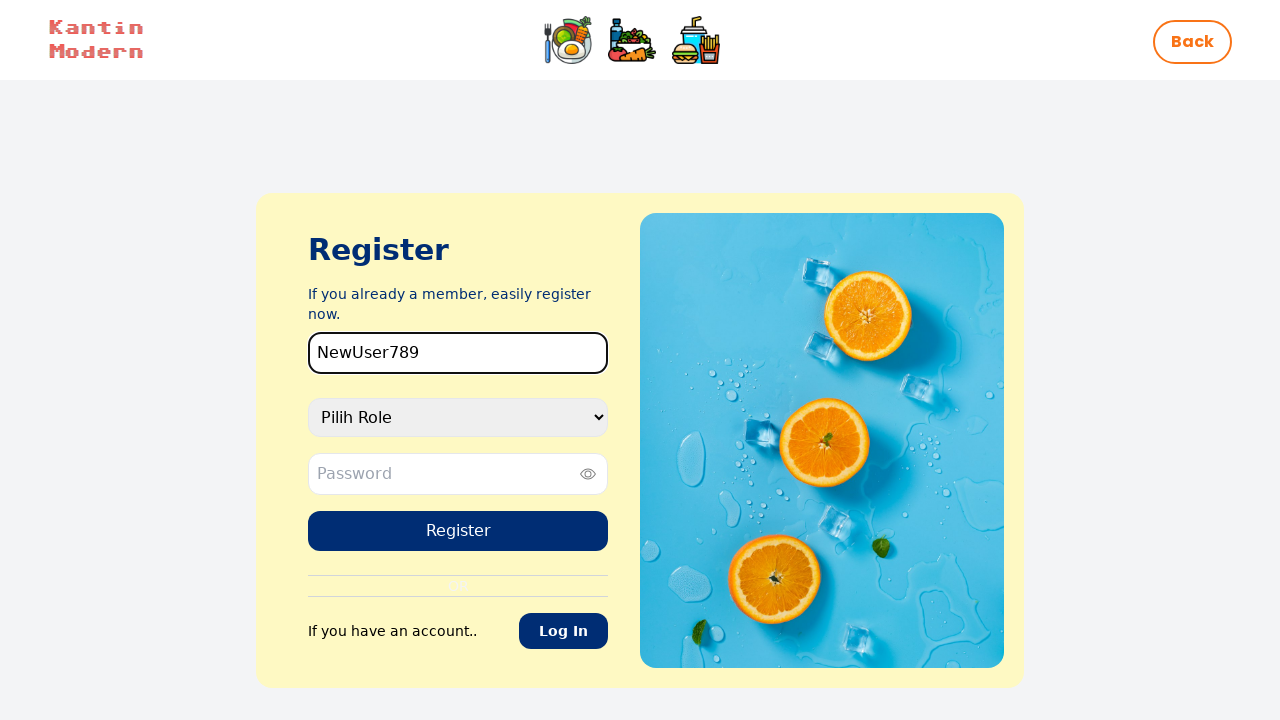

Selected 'Customer' role from dropdown on #role
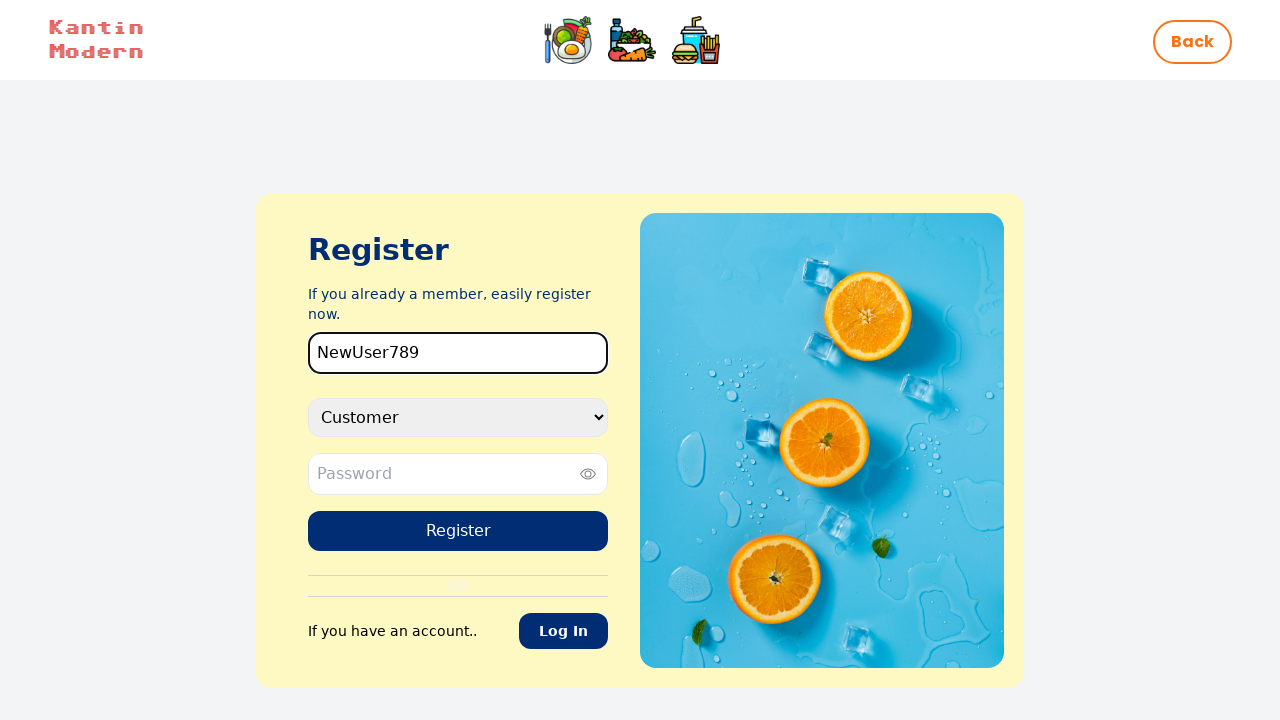

Filled password field with 'securePass456' on #password
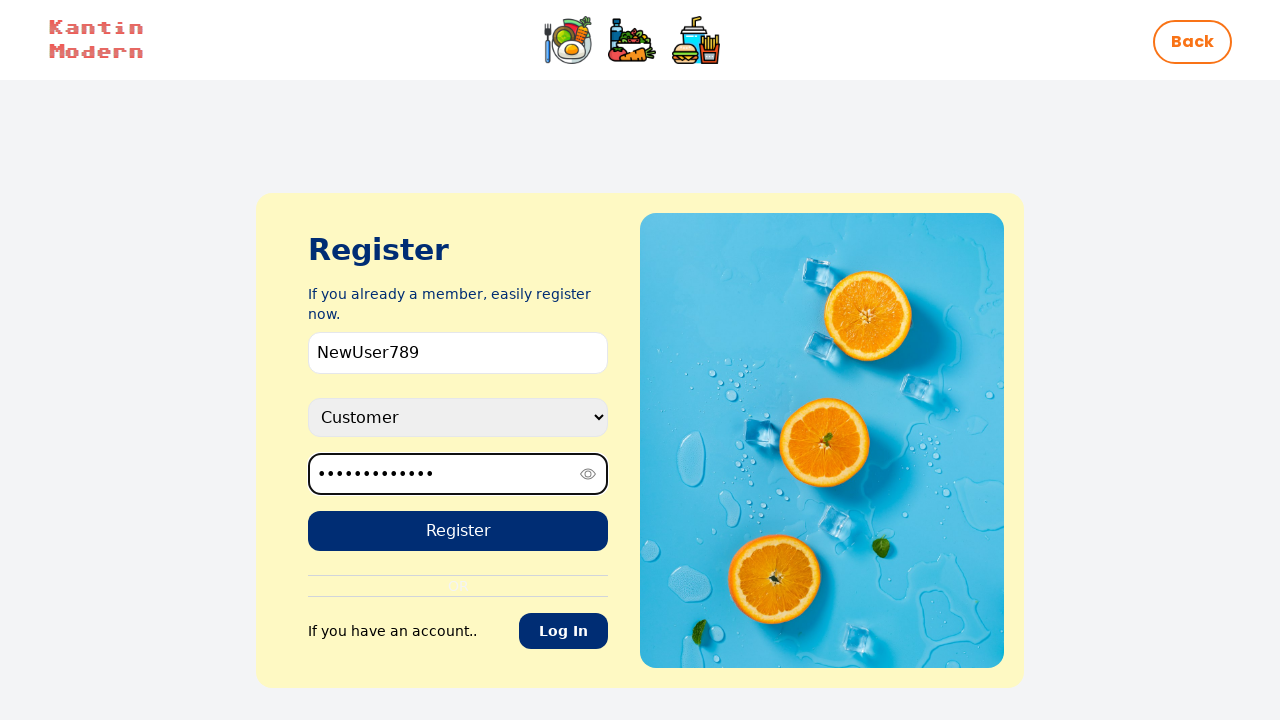

Clicked Register button to submit registration at (458, 530) on xpath=//button[text()='Register']
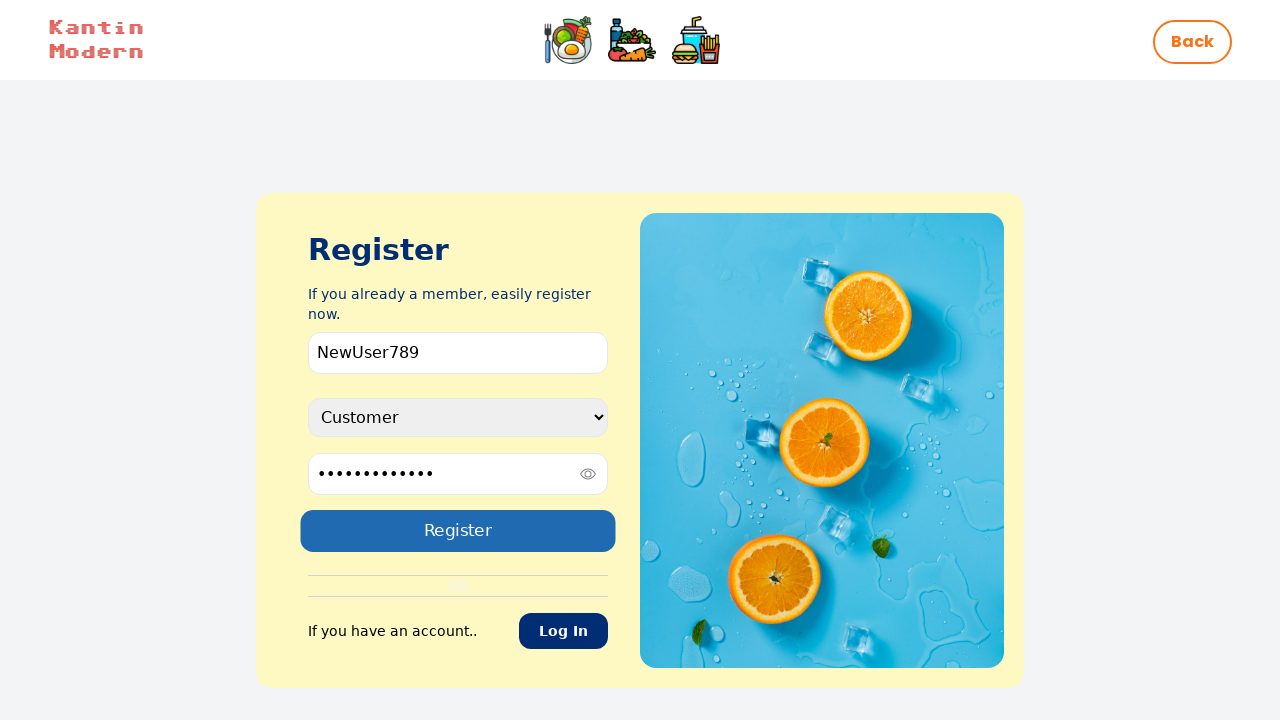

Waited 2000ms for registration processing
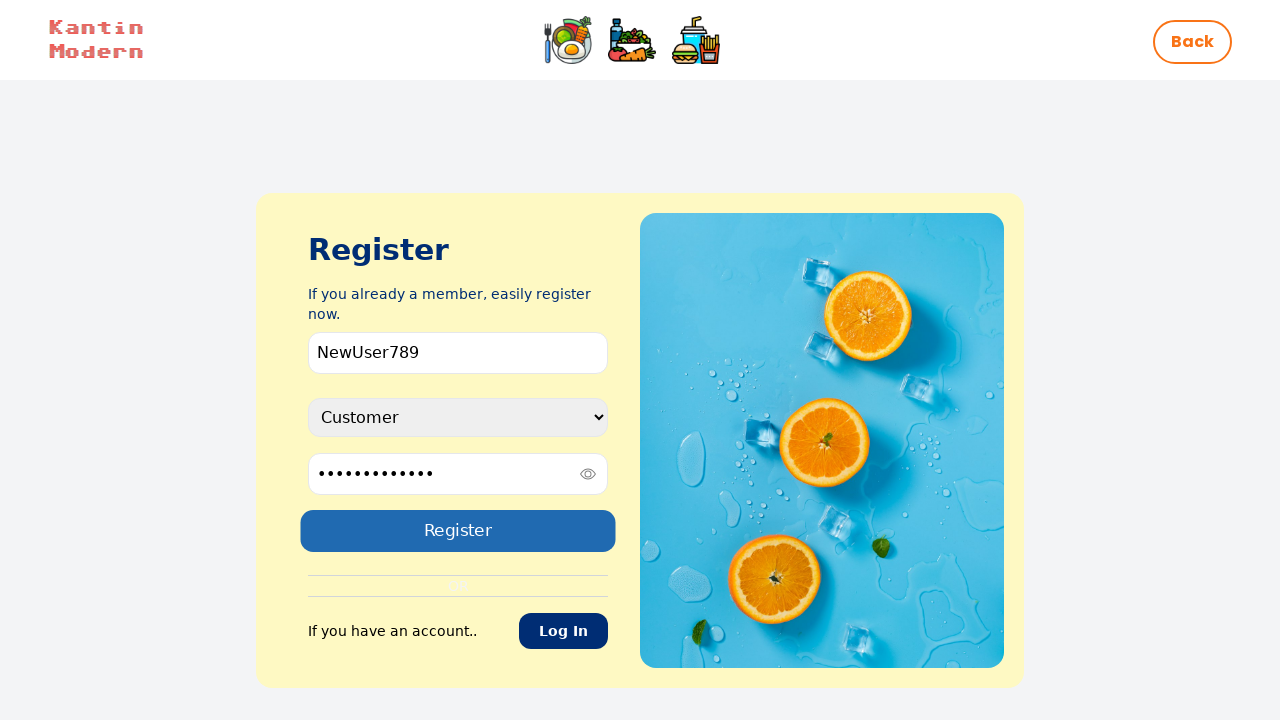

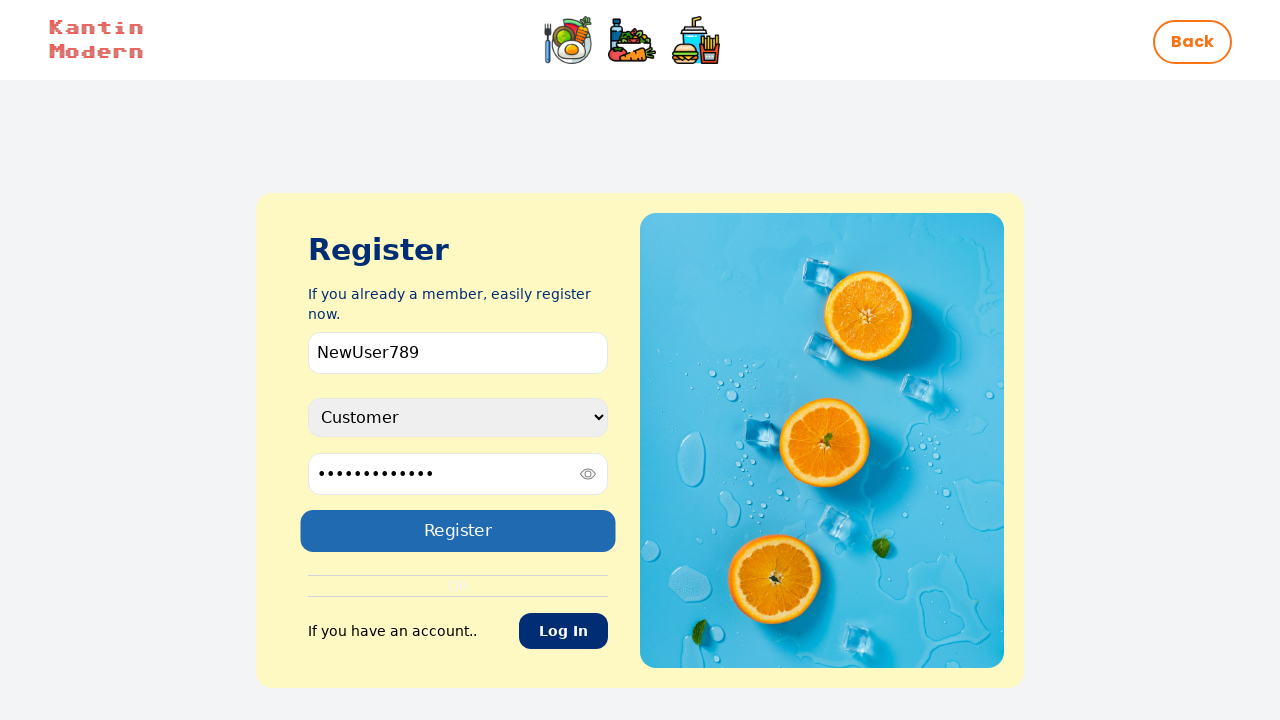